Tests hover functionality by hovering over an avatar image and verifying that the caption with additional user information becomes visible.

Starting URL: http://the-internet.herokuapp.com/hovers

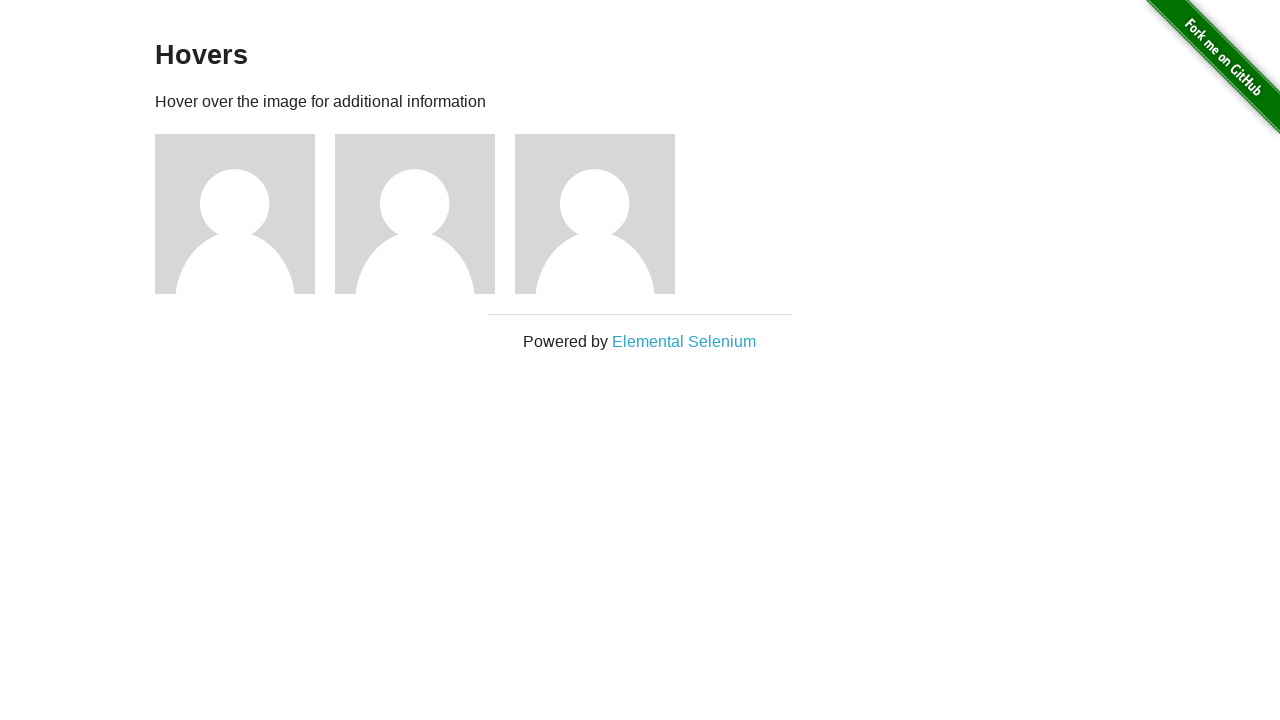

Located the first avatar figure element
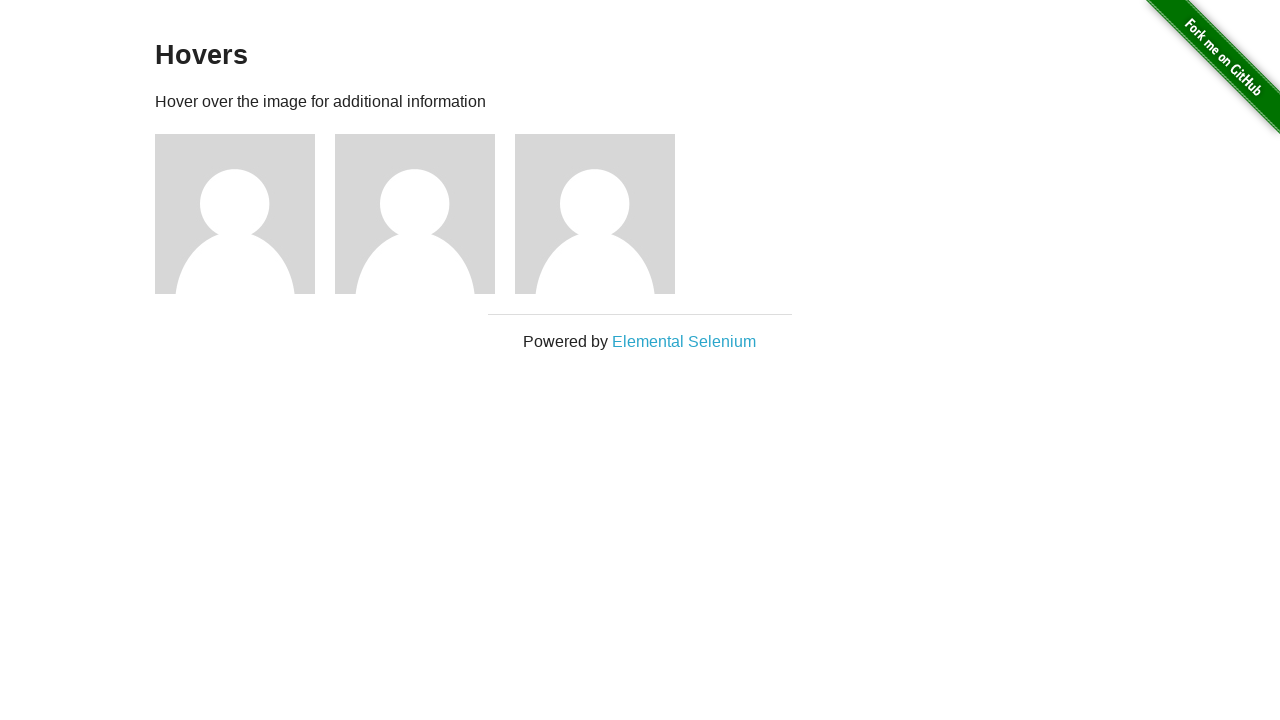

Hovered over the avatar image at (245, 214) on .figure >> nth=0
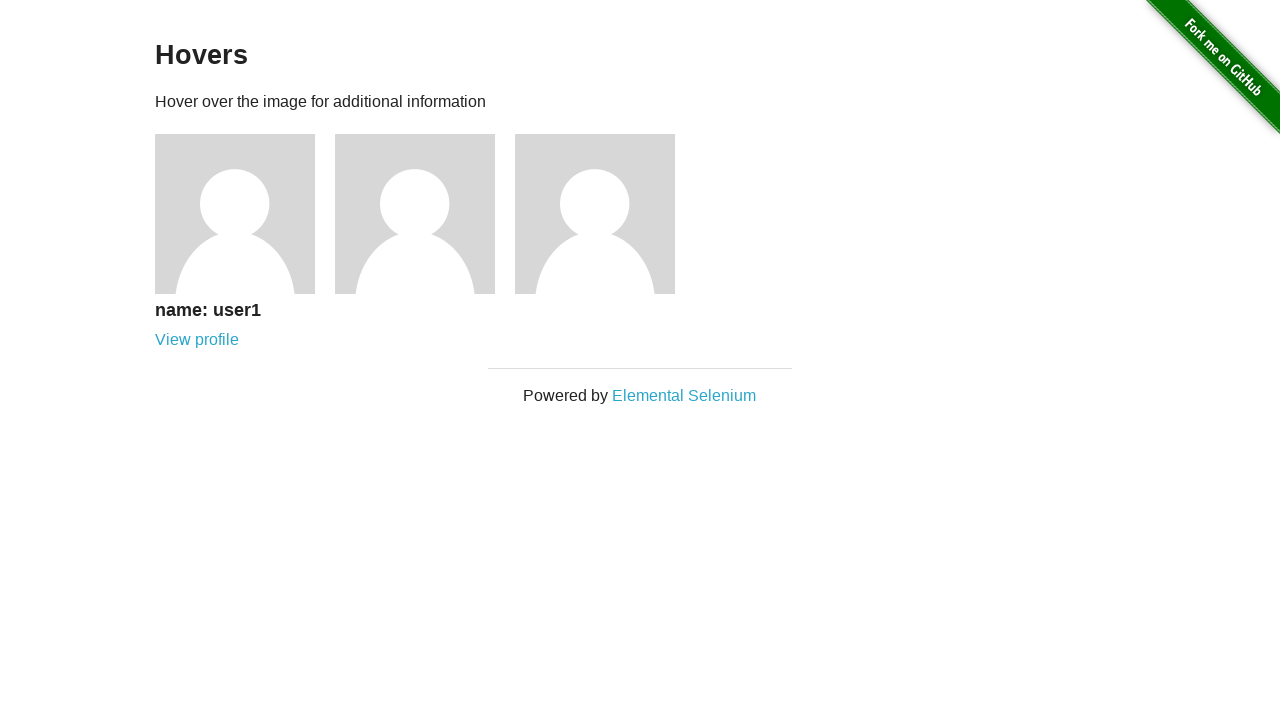

Located the avatar caption element
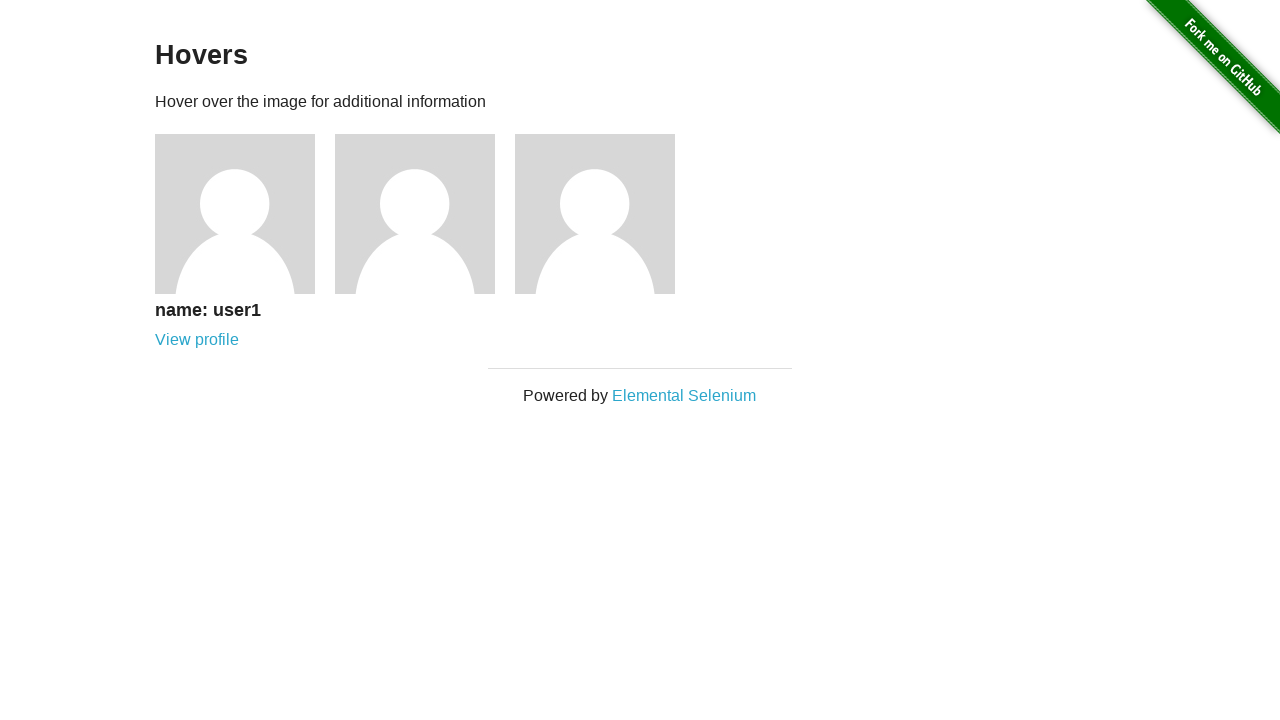

Caption became visible after hovering
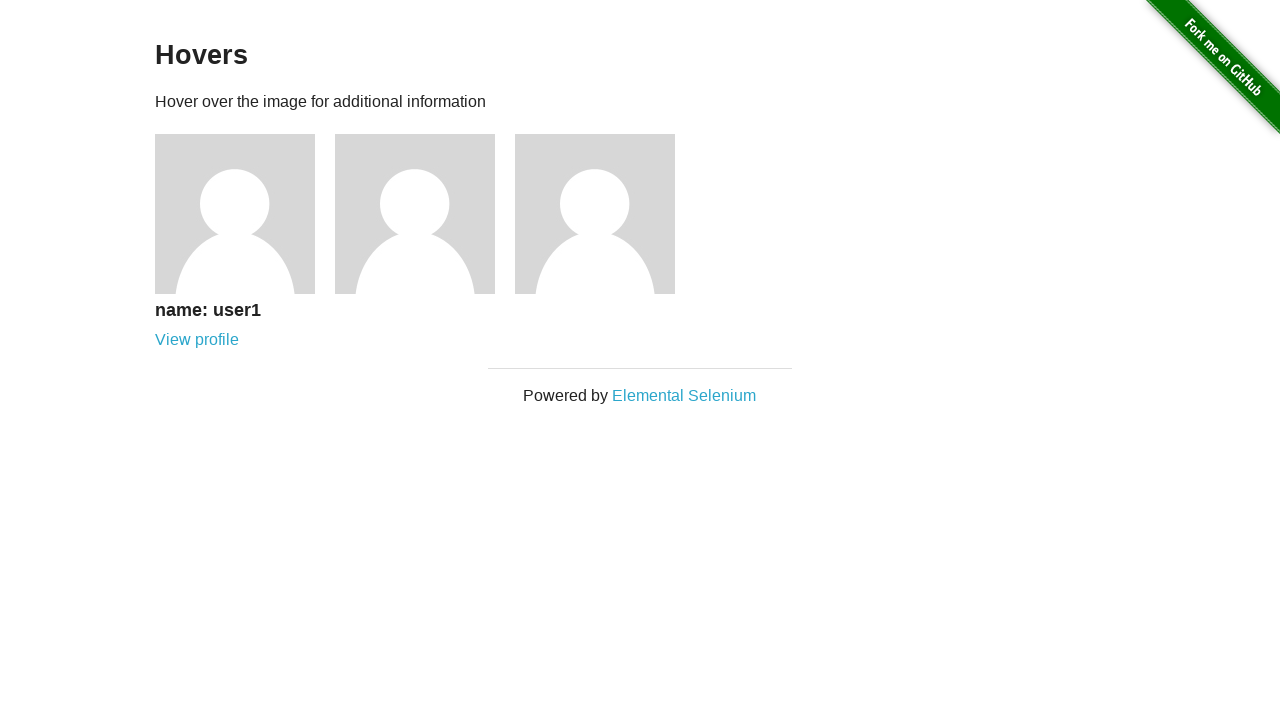

Verified that the caption with user information is visible
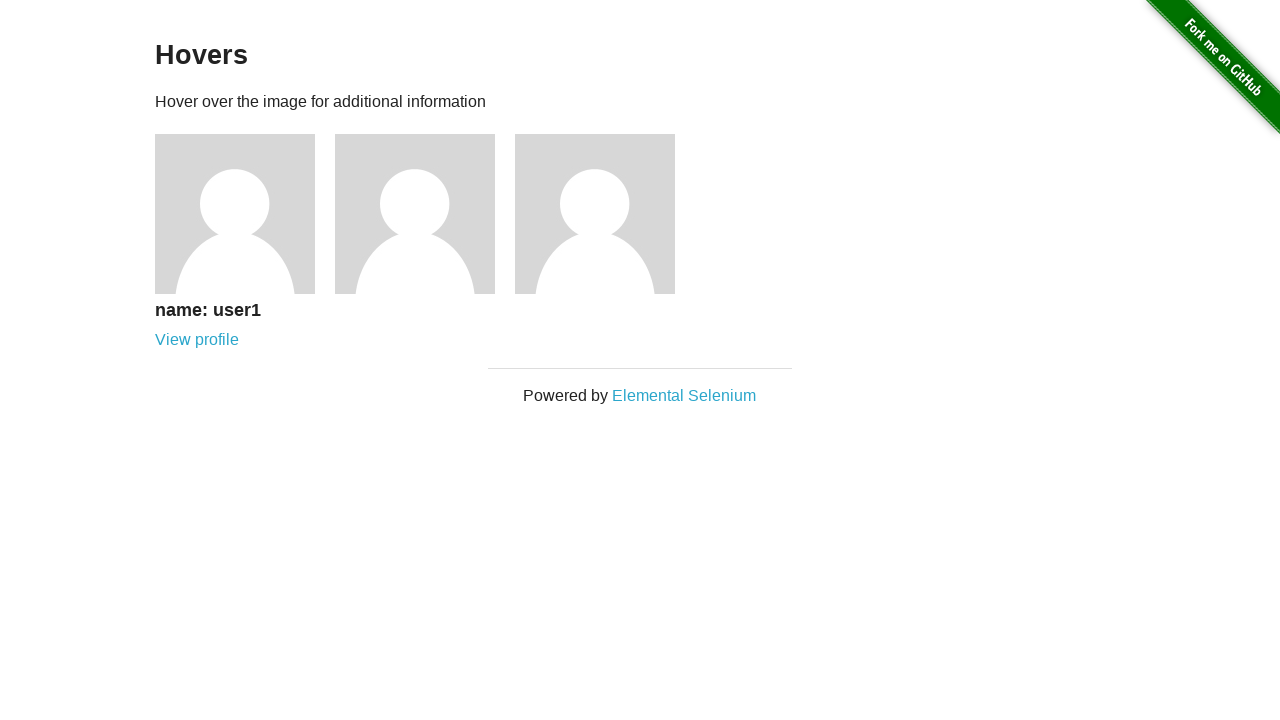

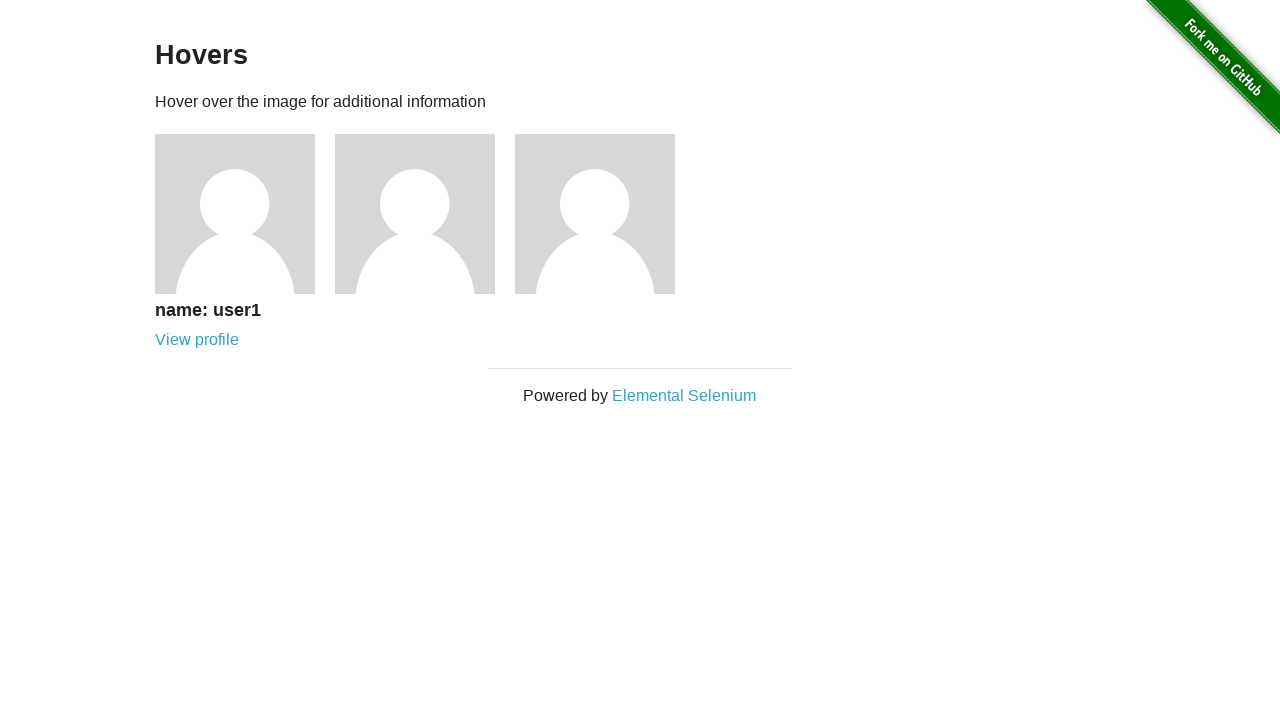